Tests drag-and-drop functionality on jQuery UI demo page by dragging an element into a droppable container within an iframe

Starting URL: https://jqueryui.com/droppable/

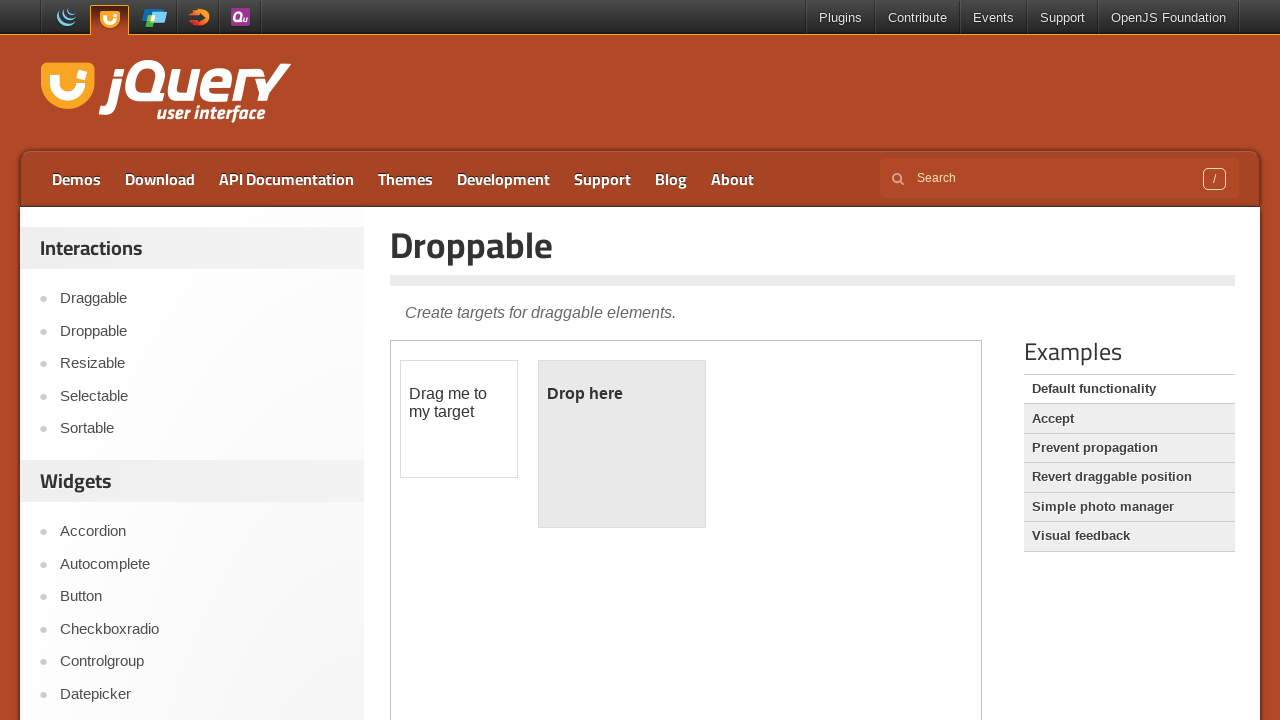

Located the iframe containing the drag-and-drop demo
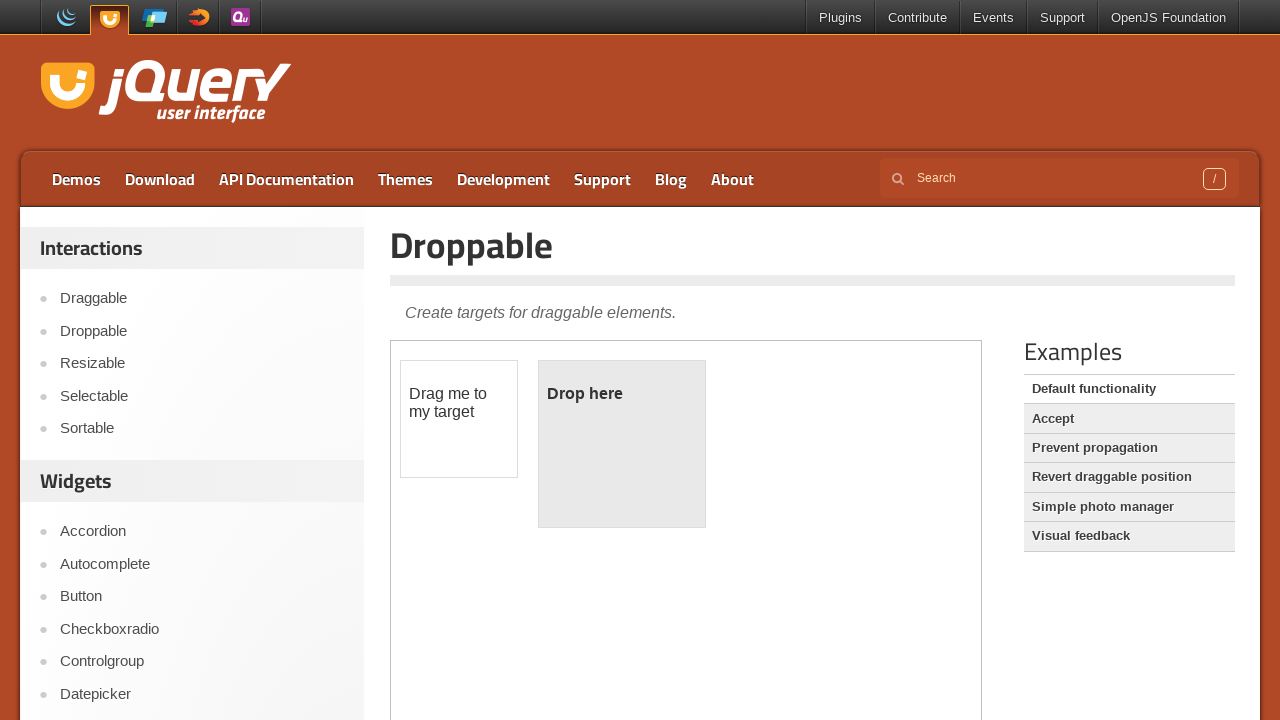

Waited 1000ms for iframe content to load
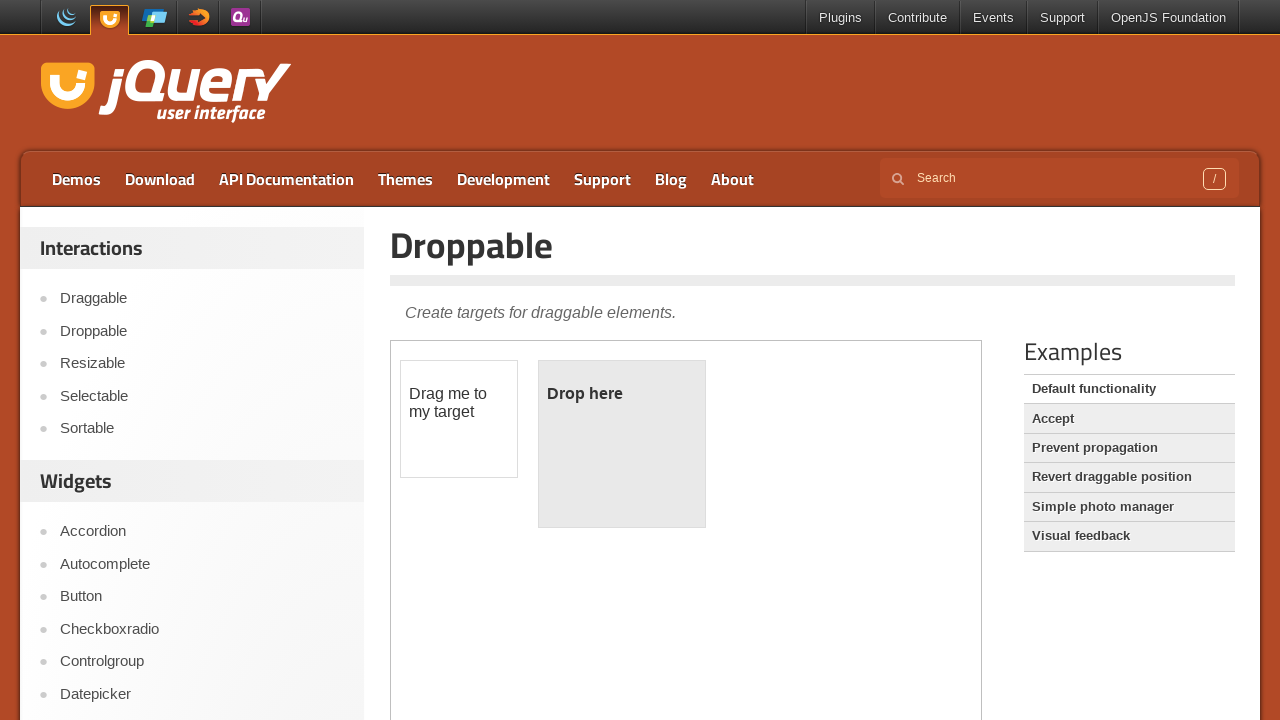

Located the draggable element with id 'draggable'
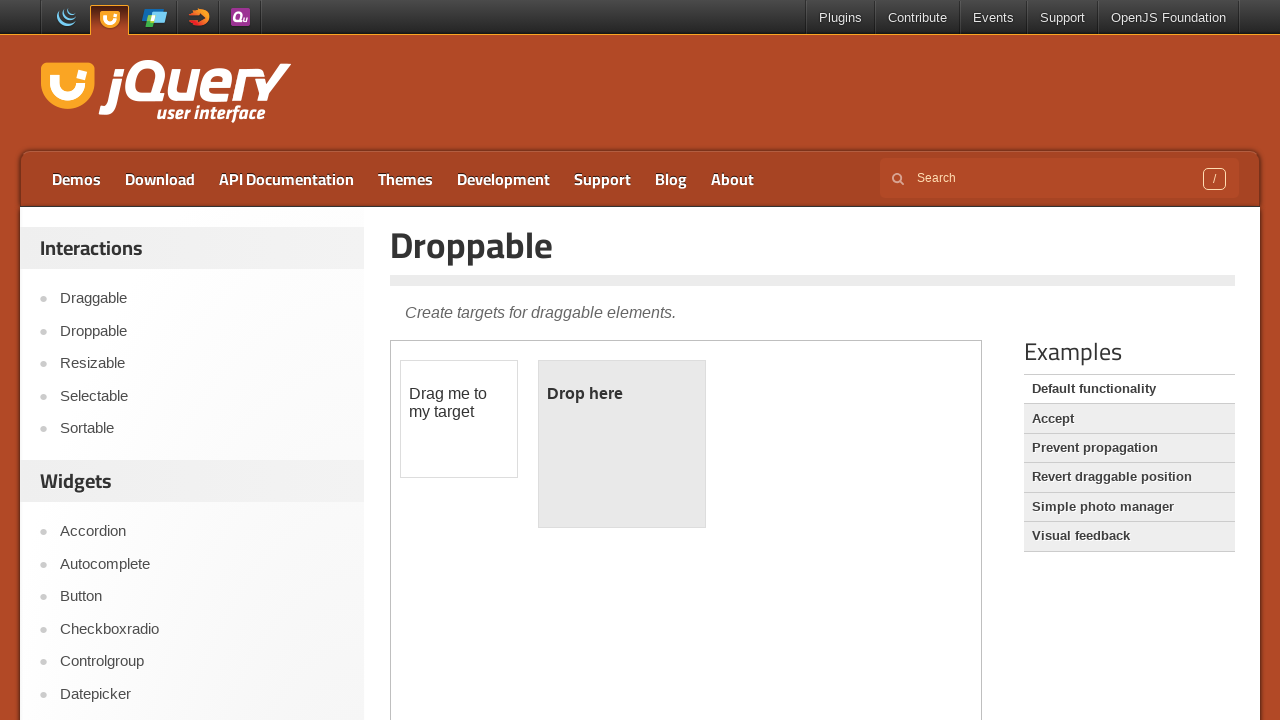

Located the droppable container with id 'droppable'
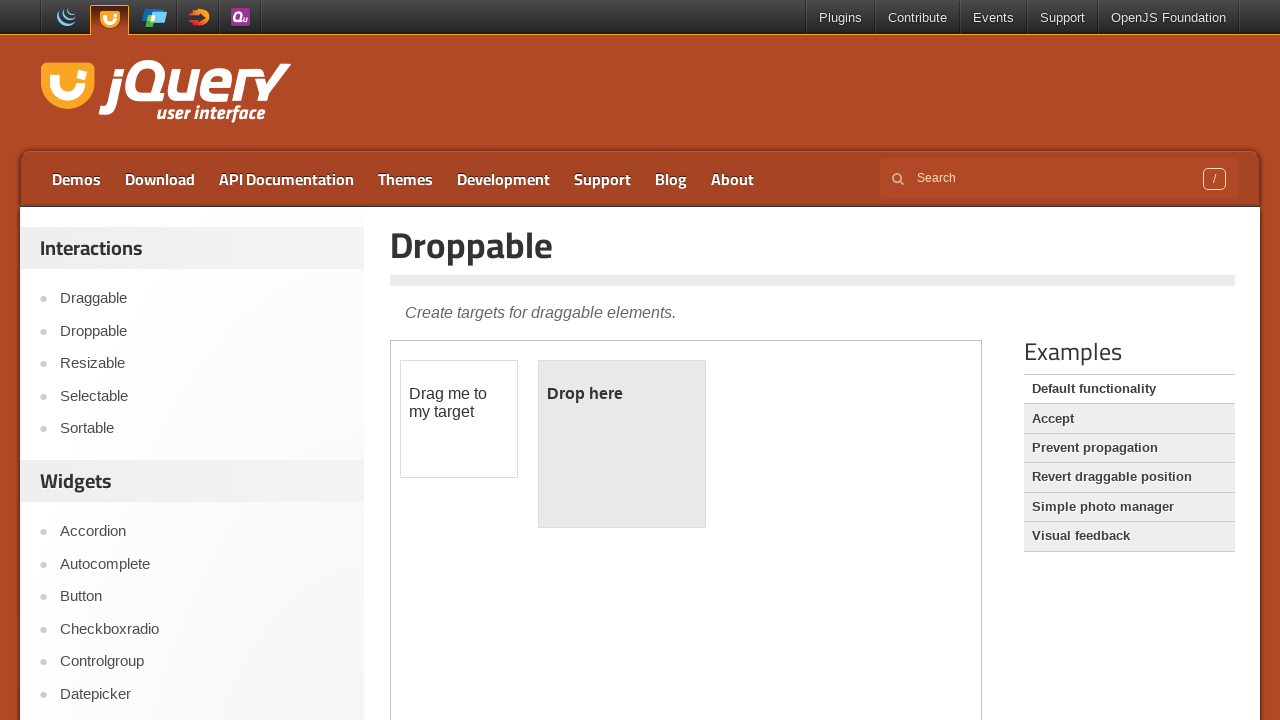

Dragged the draggable element into the droppable container at (622, 444)
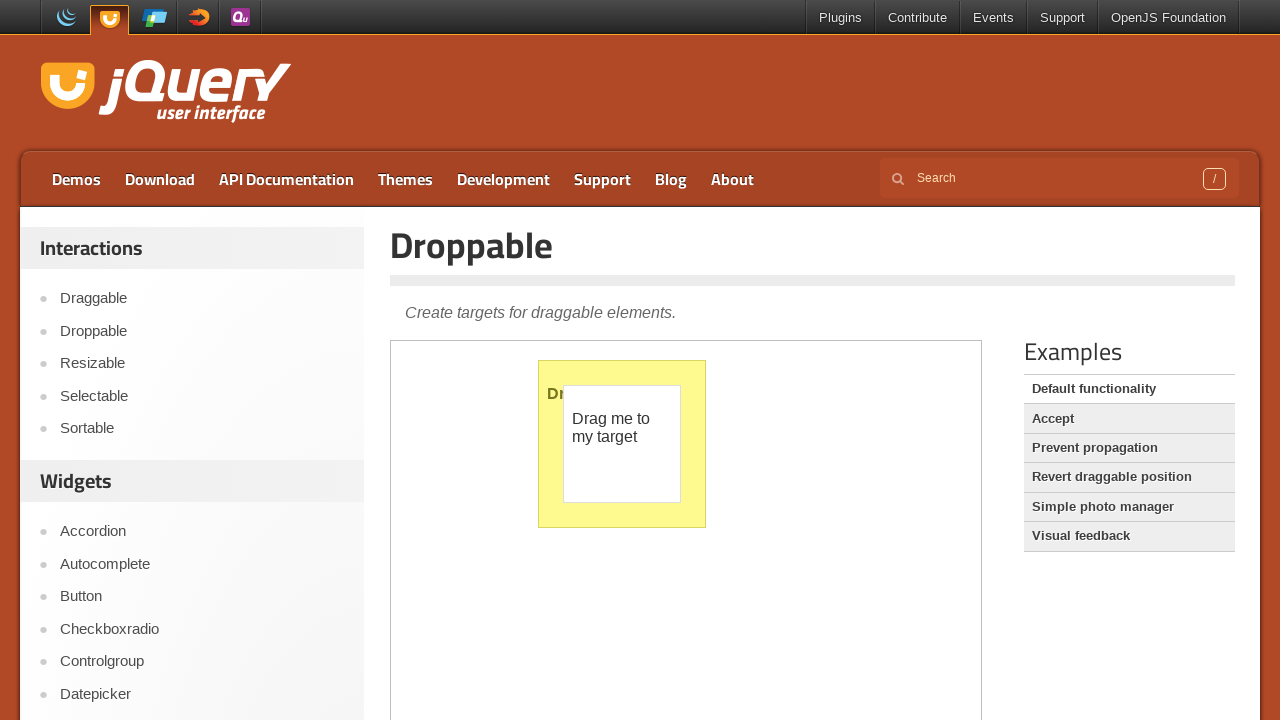

Waited 500ms for drag-and-drop animation to complete
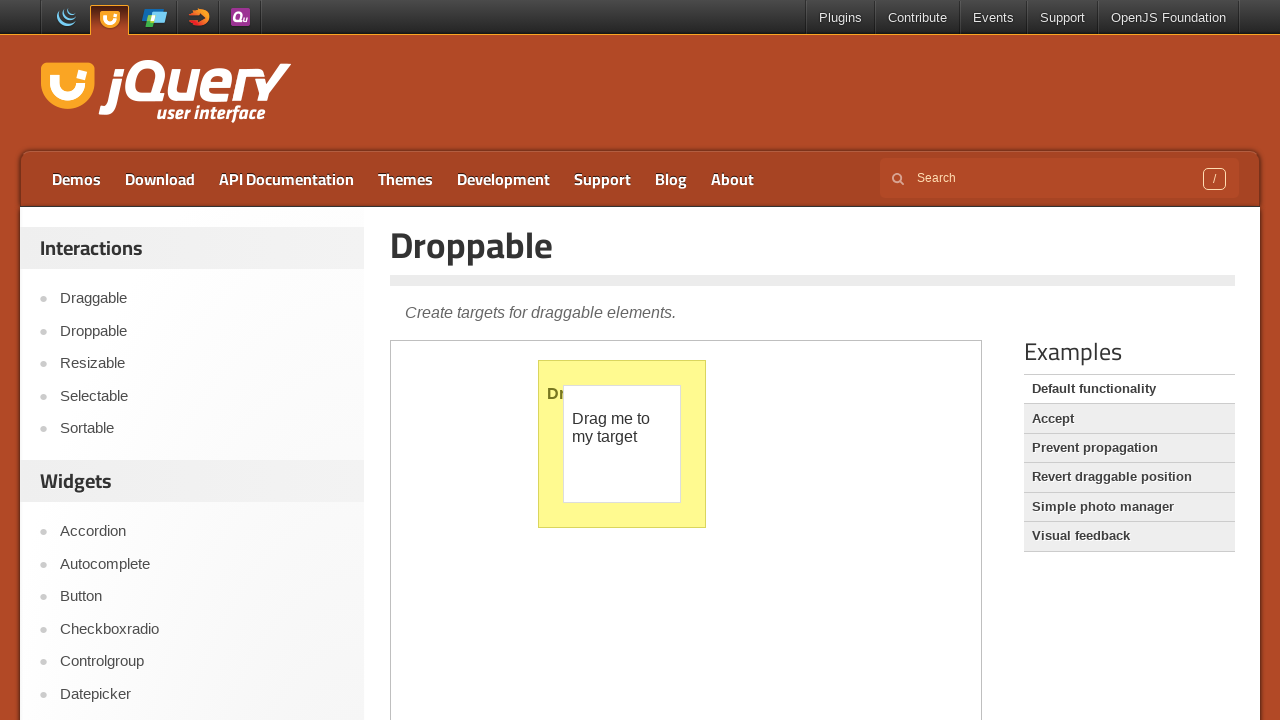

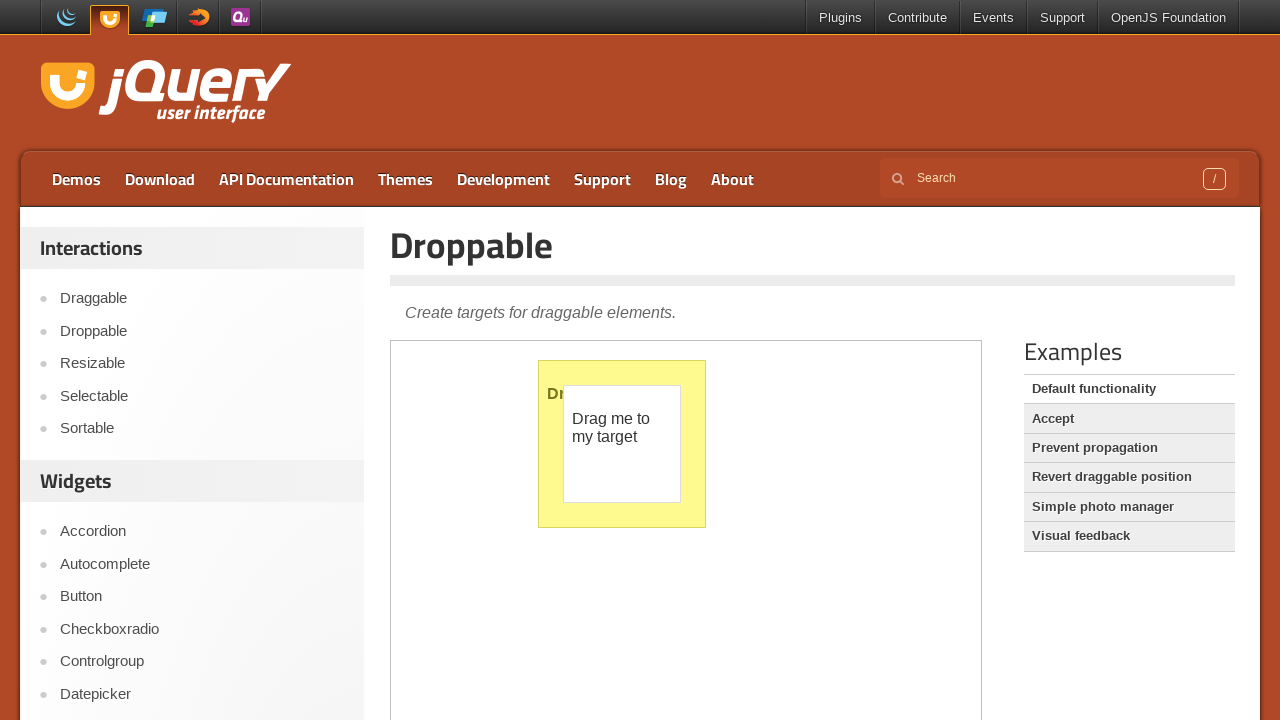